Tests form field functionality on a registration page by filling in first name, last name, and address fields on a demo automation testing site.

Starting URL: http://demo.automationtesting.in/Register.html

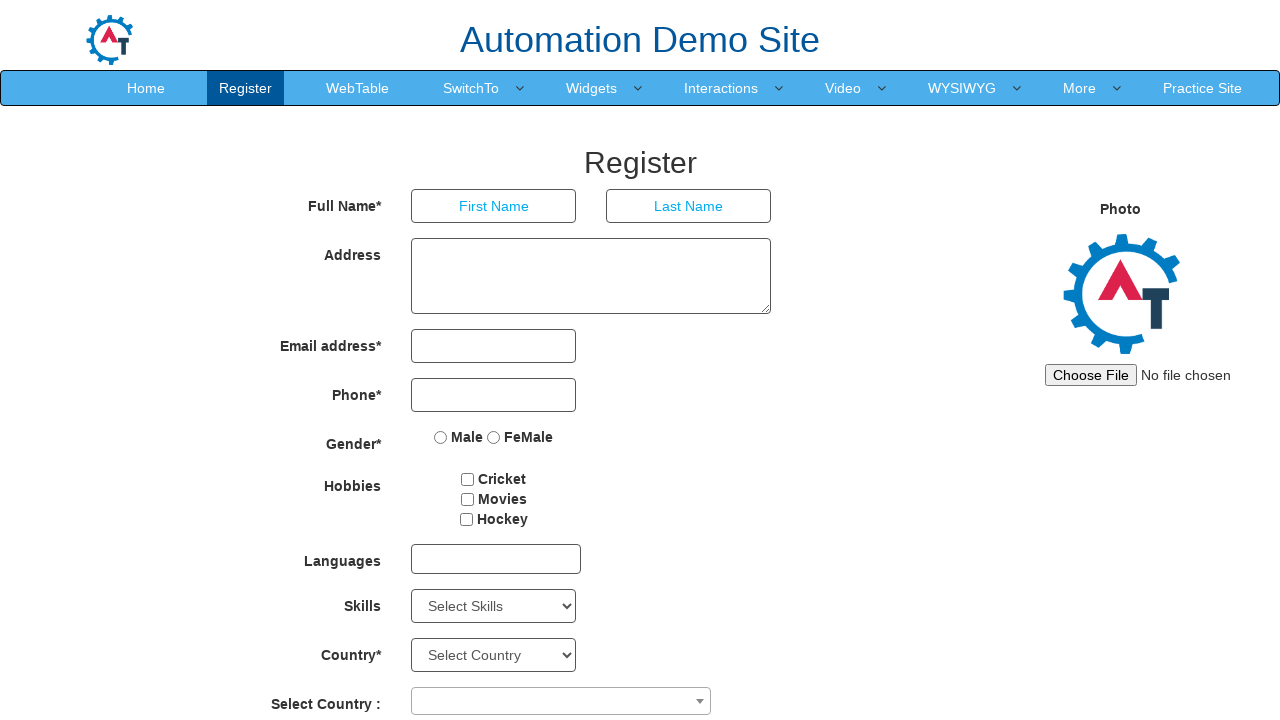

Navigated to registration page
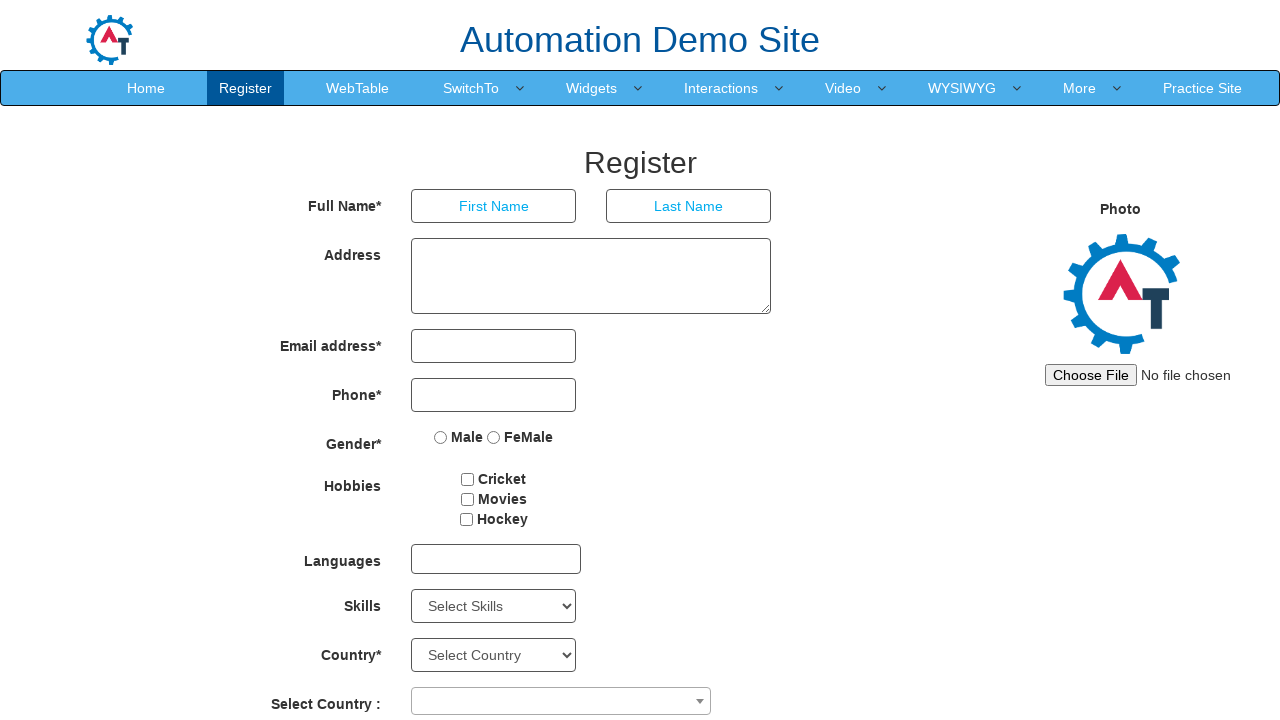

Filled last name field with 'Tripathy' on input[ng-model='LastName']
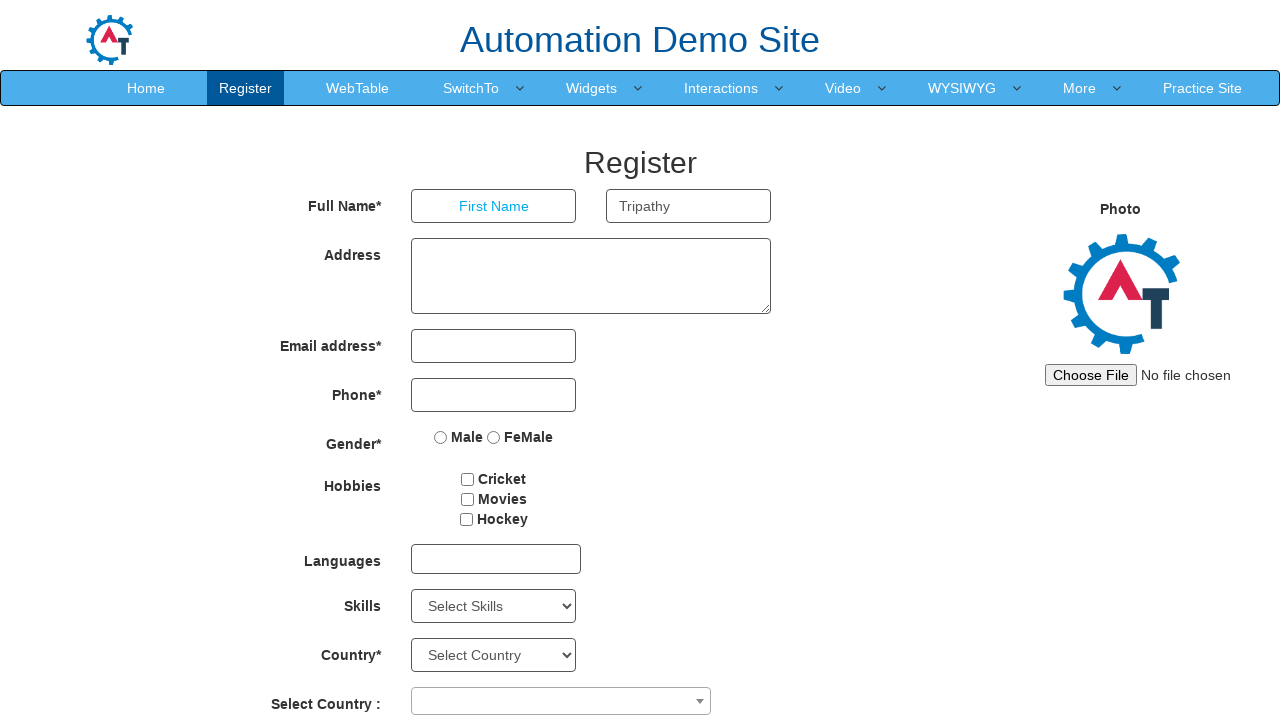

Filled first name field with 'Ujjawal' on input[ng-model='FirstName']
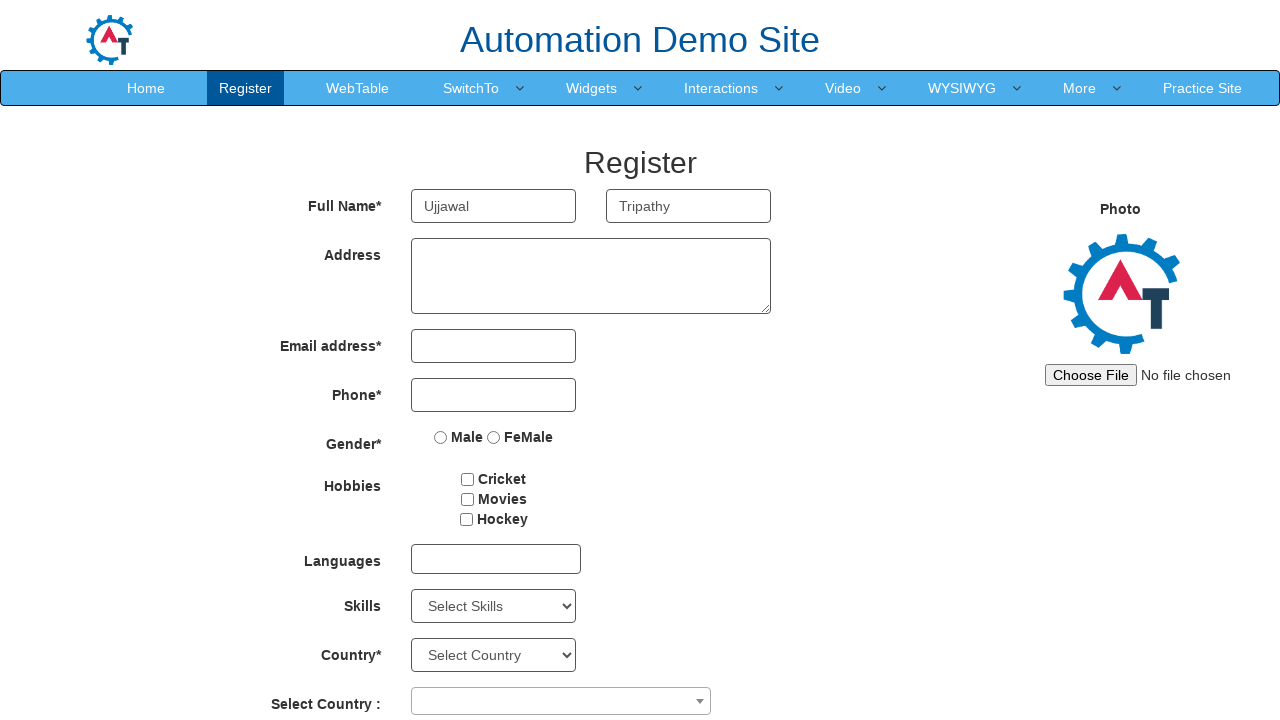

Filled address field with 'Station Road, Bihiya, Bhojpur' on textarea[ng-model='Adress']
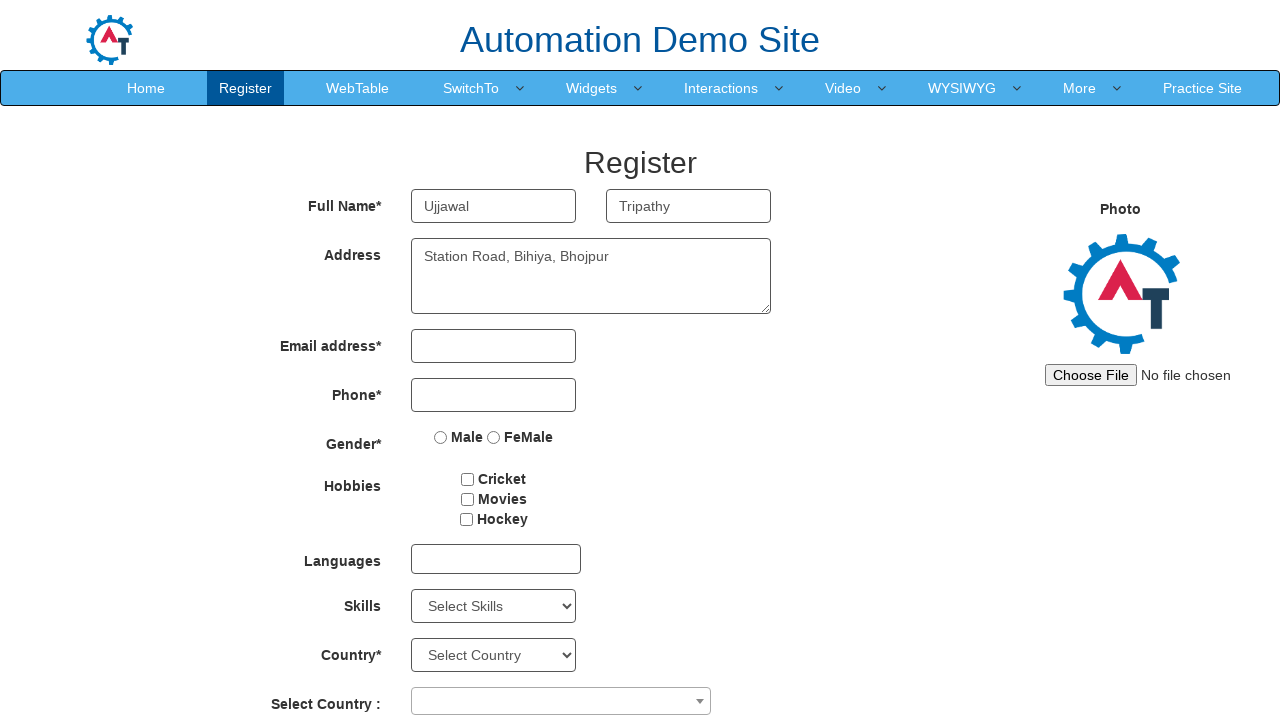

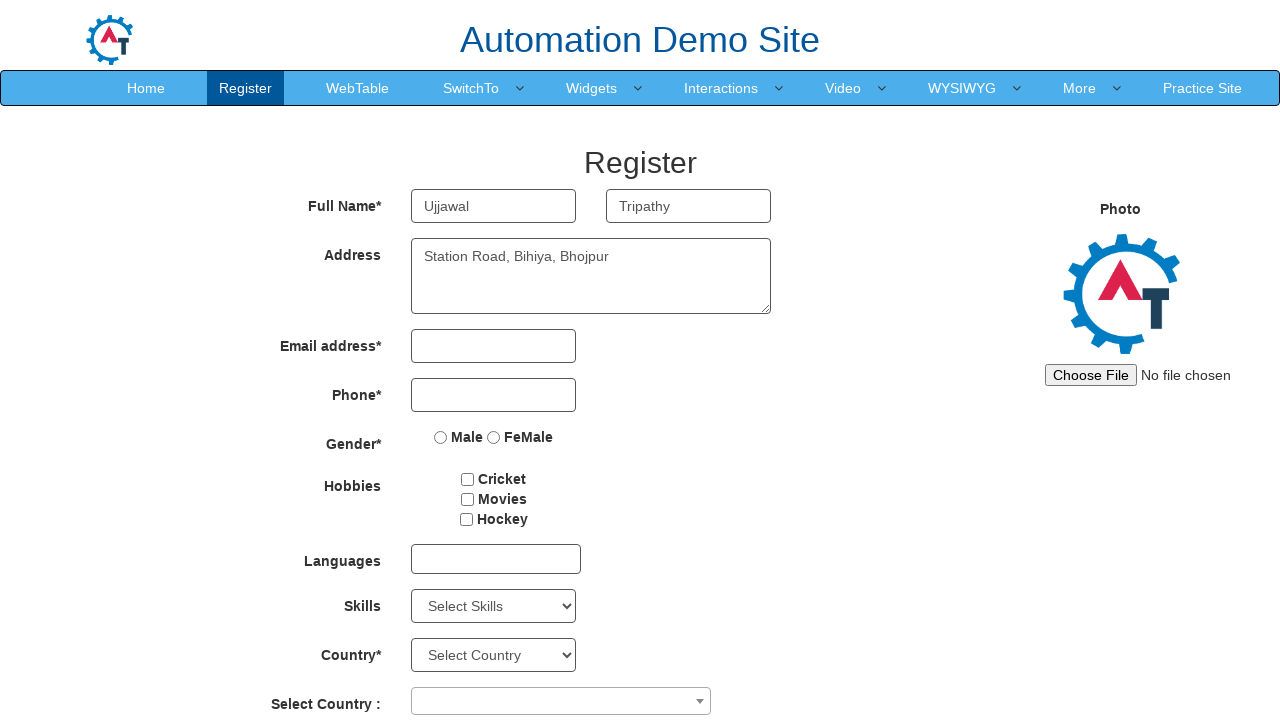